Tests browser back button navigation between filter views

Starting URL: https://demo.playwright.dev/todomvc

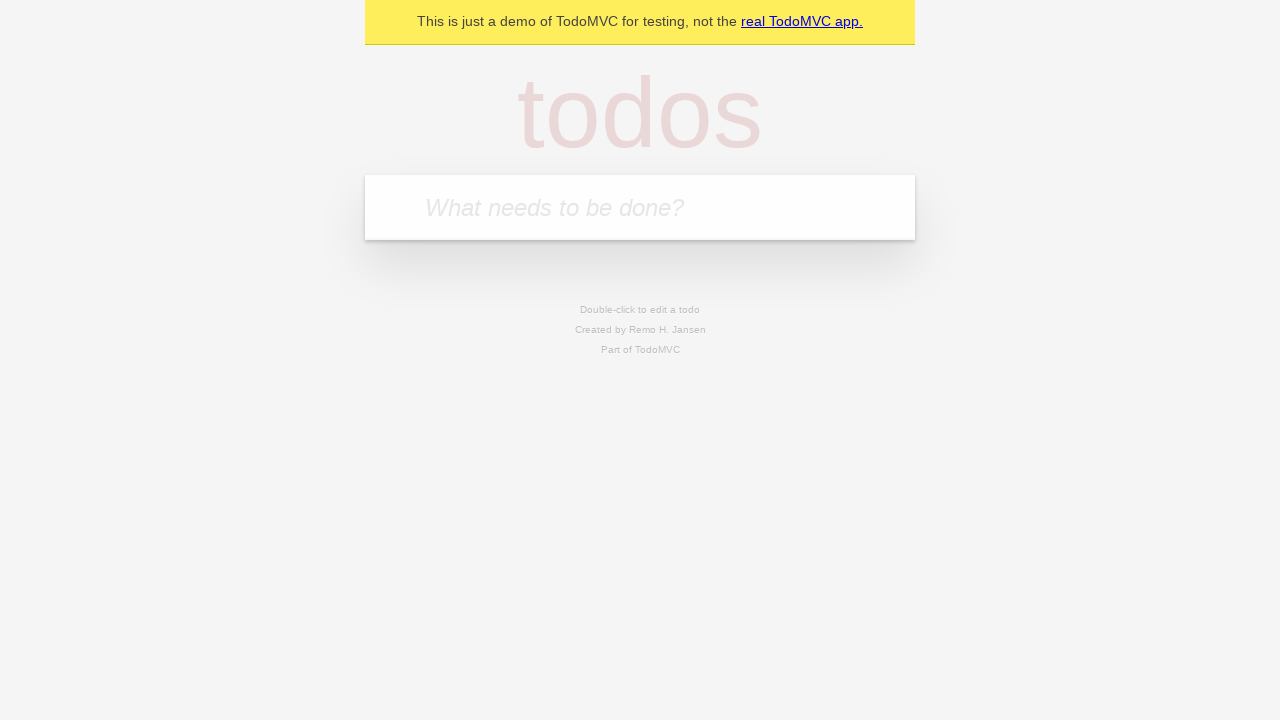

Filled todo input with 'buy some cheese' on internal:attr=[placeholder="What needs to be done?"i]
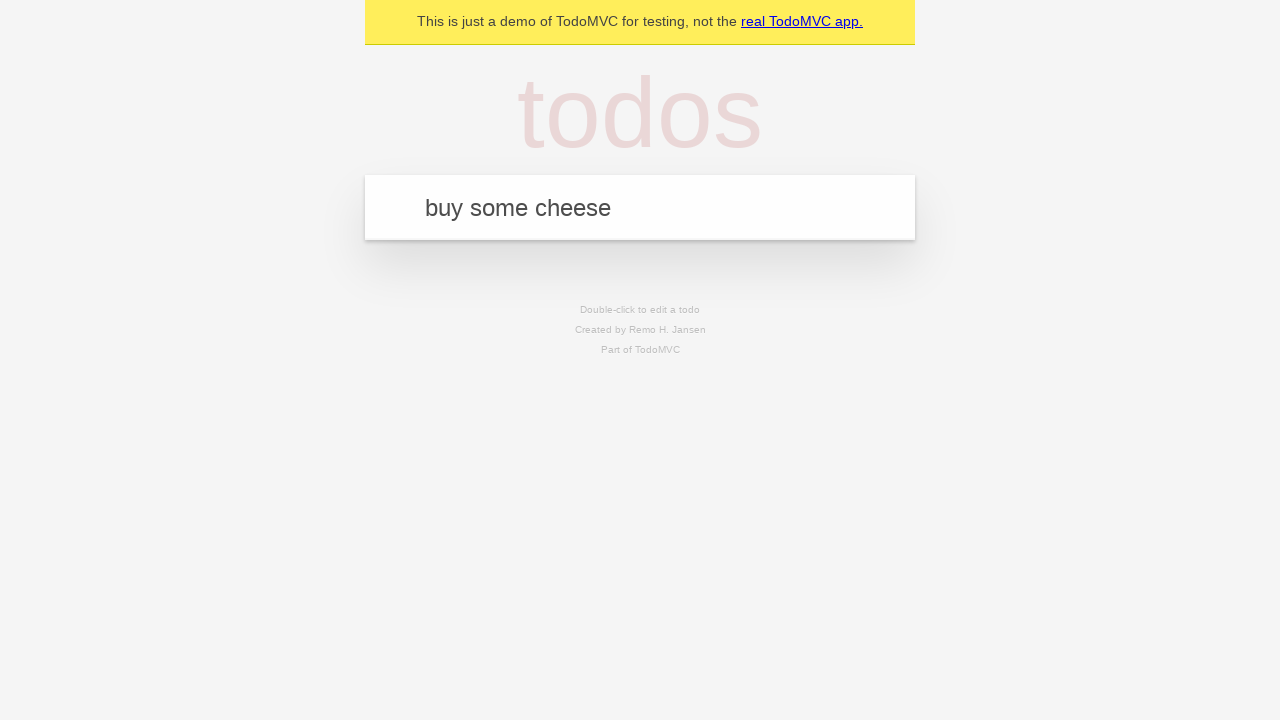

Pressed Enter to add todo 'buy some cheese' on internal:attr=[placeholder="What needs to be done?"i]
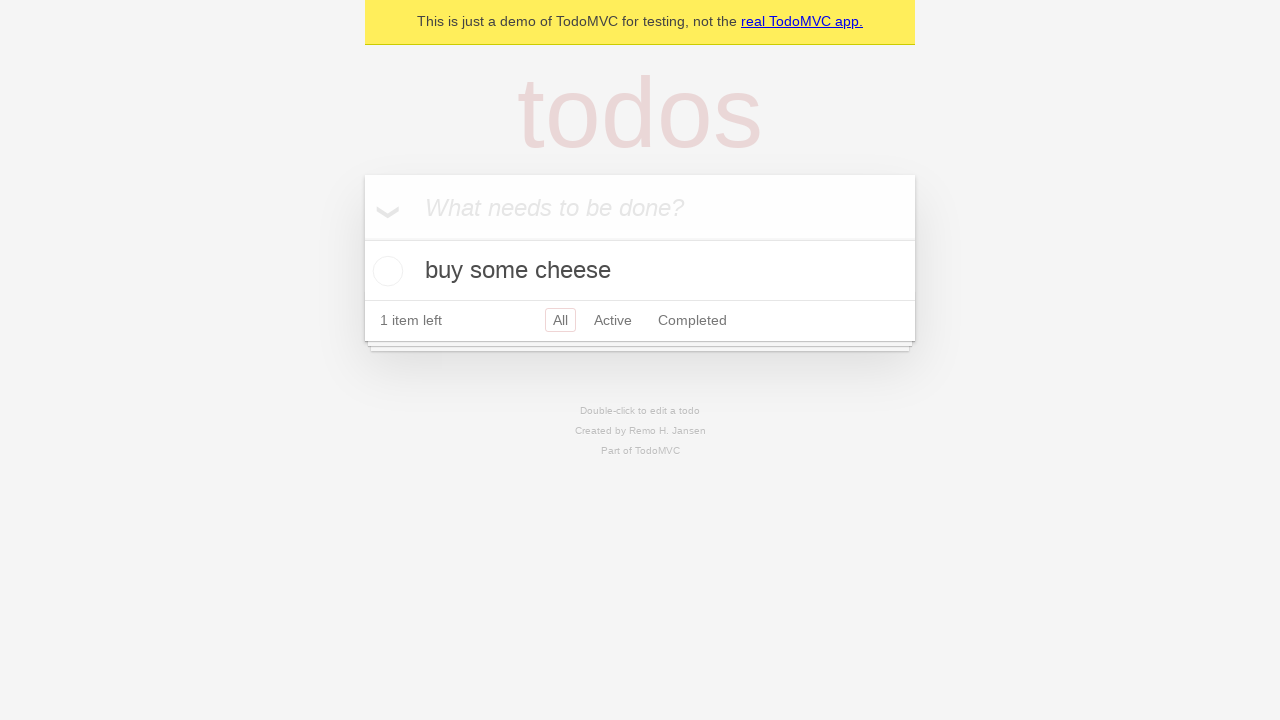

Filled todo input with 'feed the cat' on internal:attr=[placeholder="What needs to be done?"i]
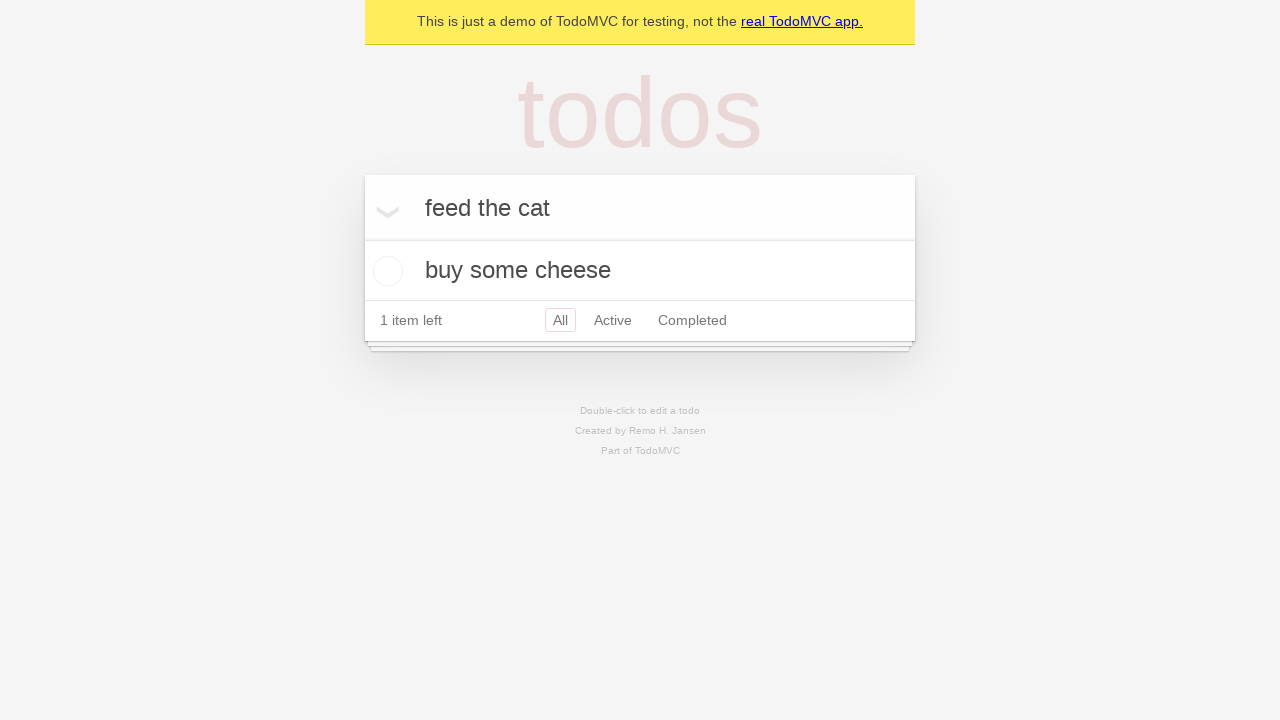

Pressed Enter to add todo 'feed the cat' on internal:attr=[placeholder="What needs to be done?"i]
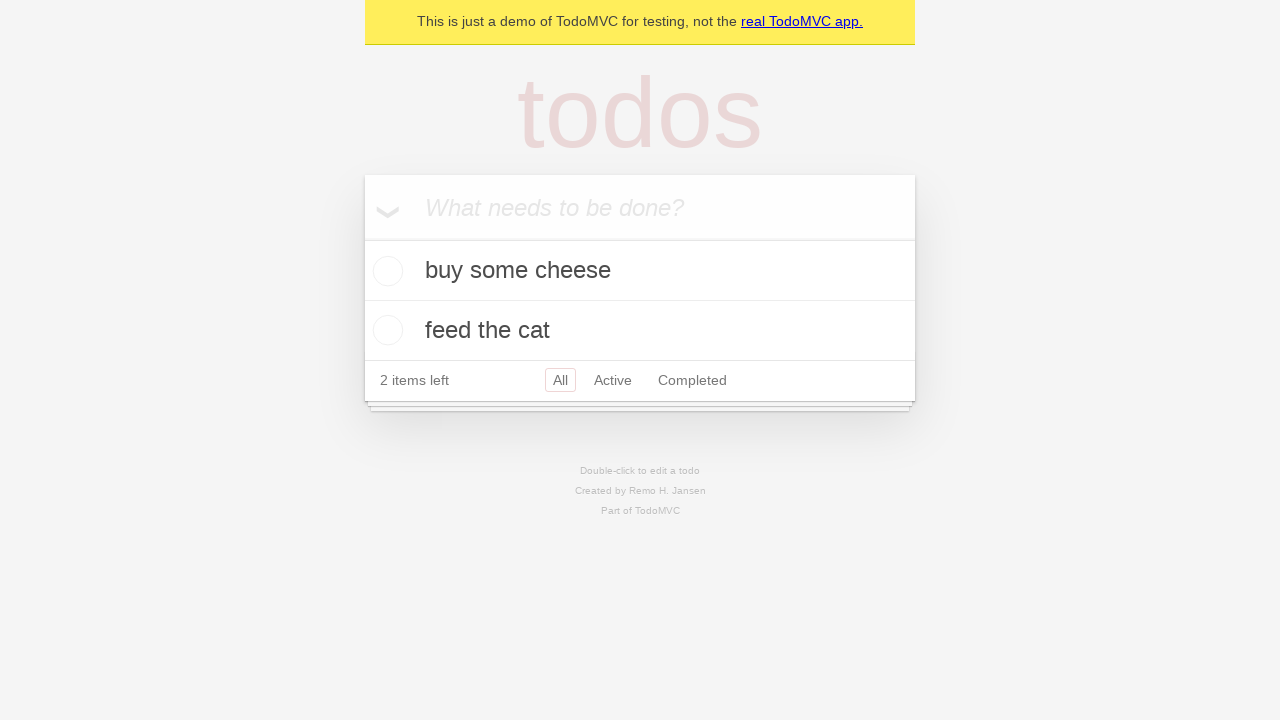

Filled todo input with 'book a doctors appointment' on internal:attr=[placeholder="What needs to be done?"i]
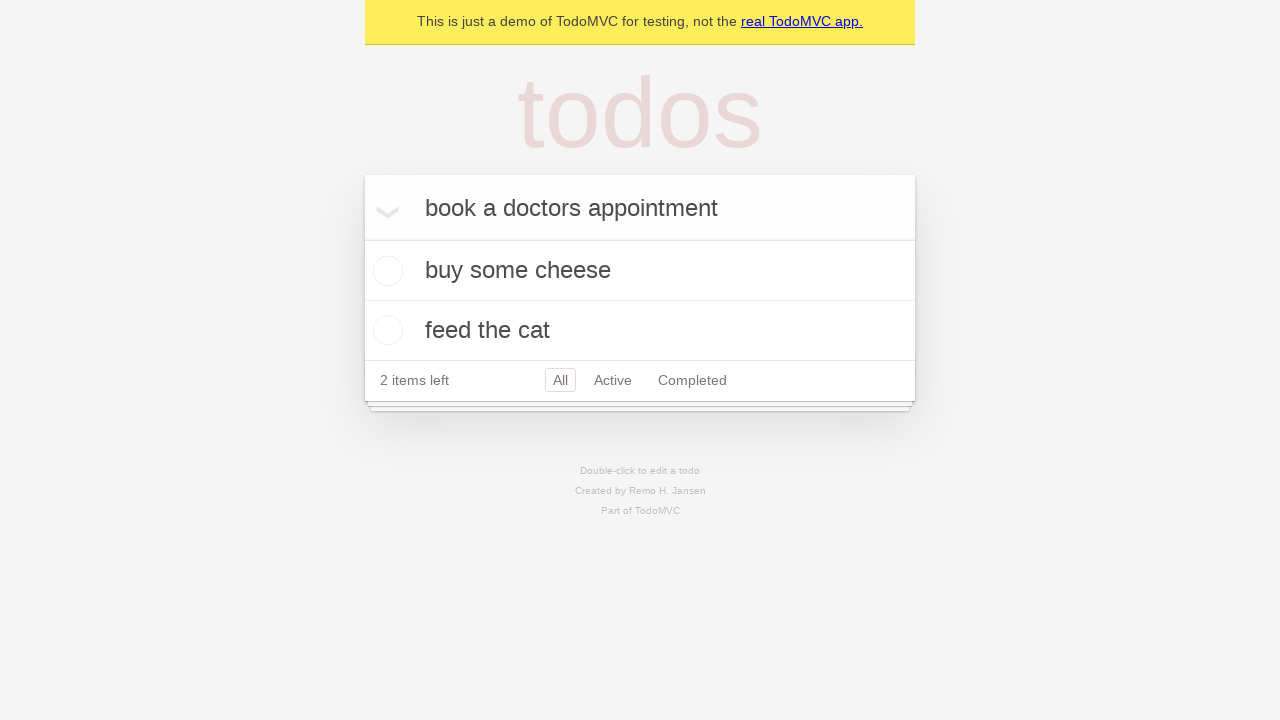

Pressed Enter to add todo 'book a doctors appointment' on internal:attr=[placeholder="What needs to be done?"i]
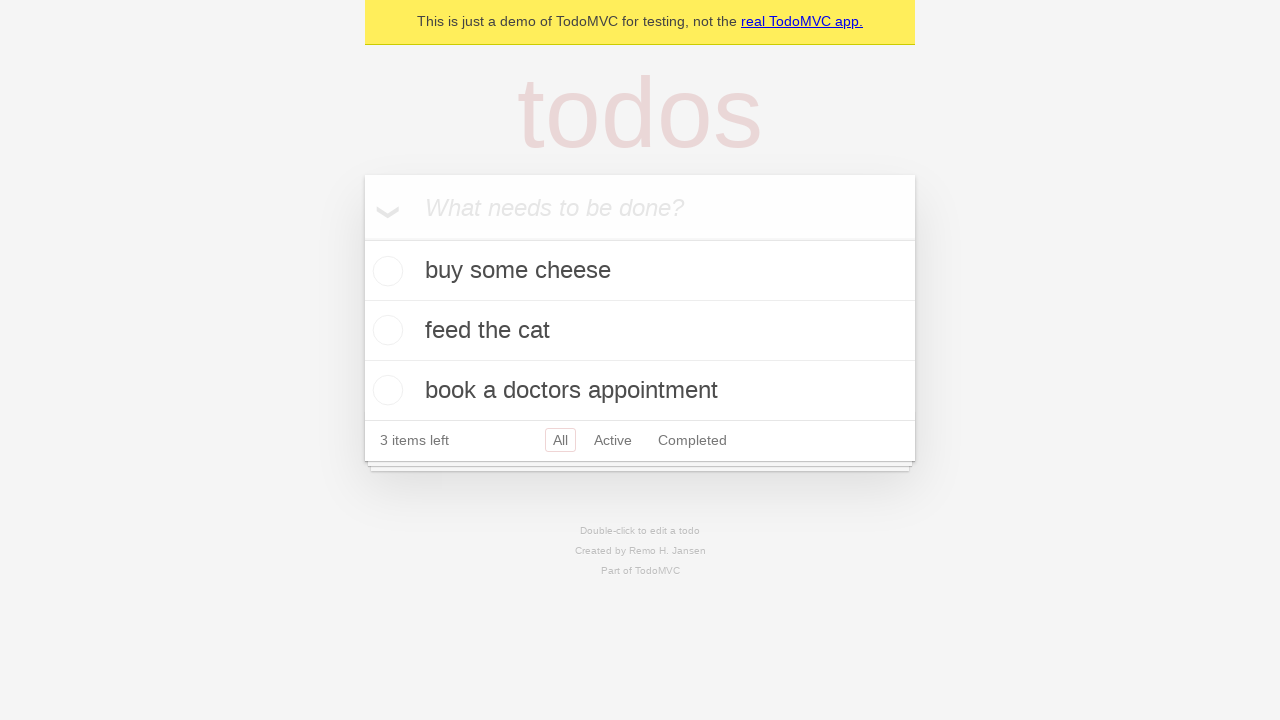

Checked the second todo item at (385, 330) on internal:testid=[data-testid="todo-item"s] >> nth=1 >> internal:role=checkbox
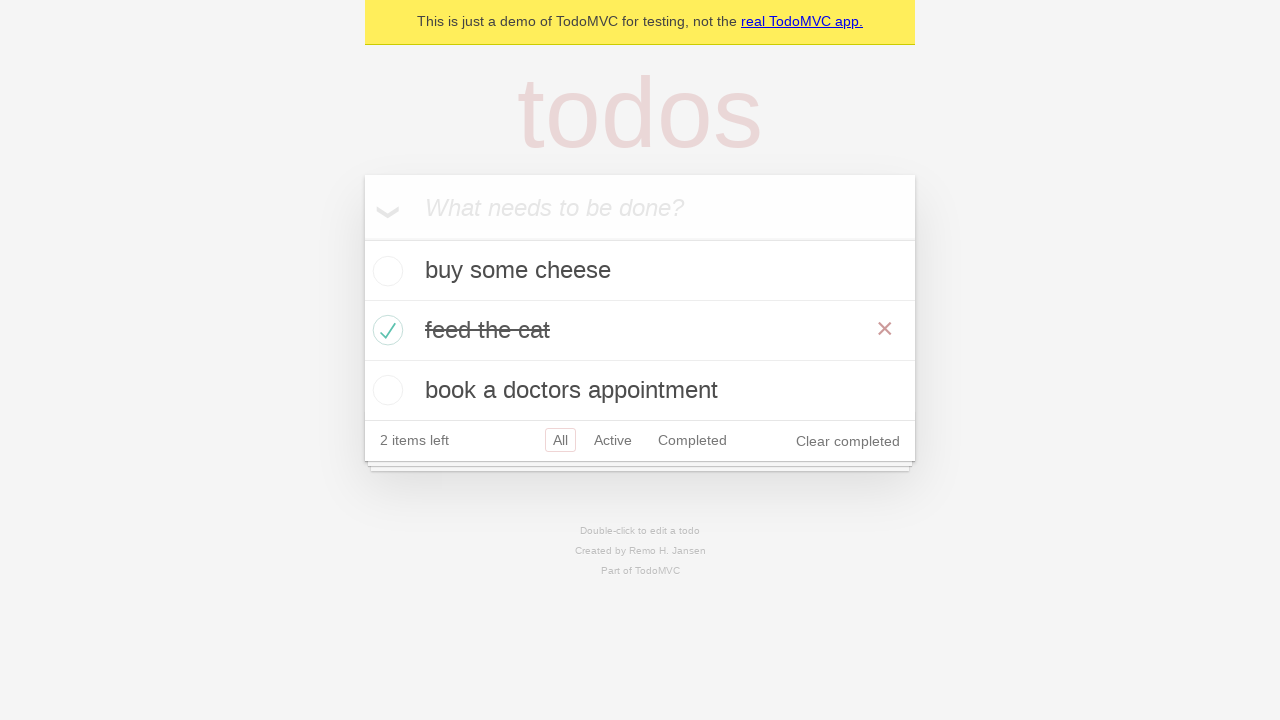

Clicked 'All' filter link at (560, 440) on internal:role=link[name="All"i]
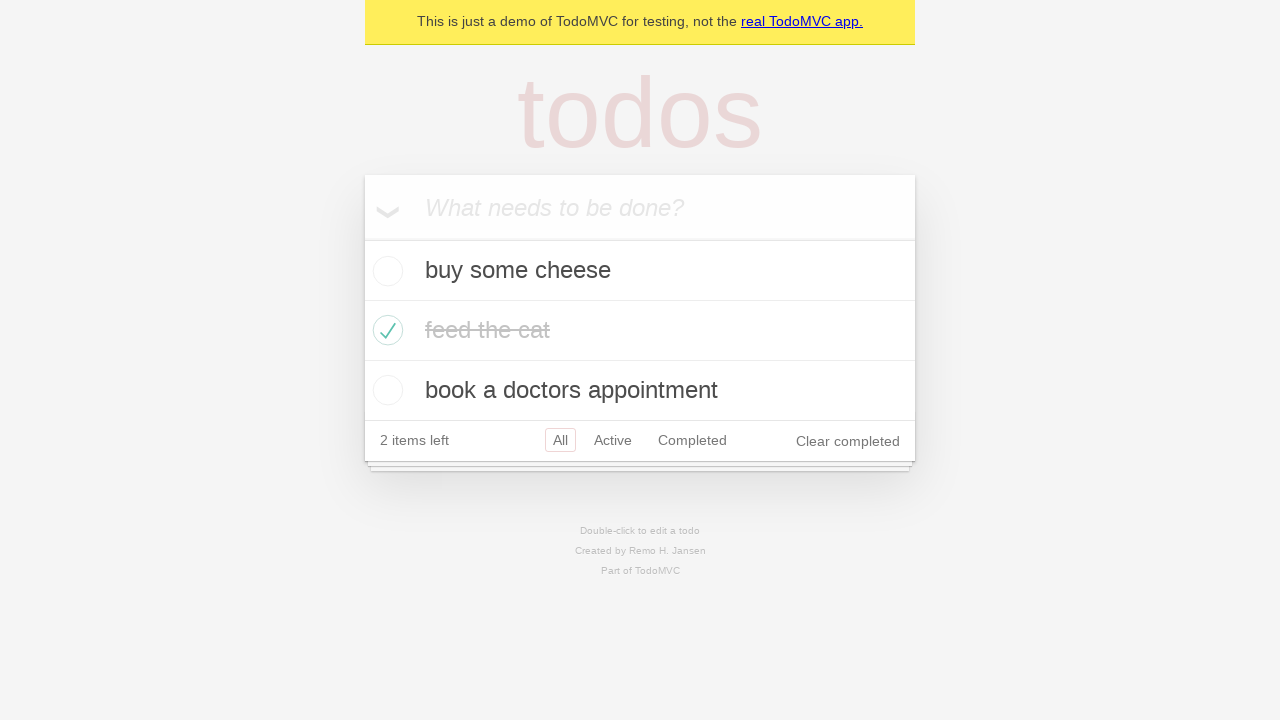

Clicked 'Active' filter link at (613, 440) on internal:role=link[name="Active"i]
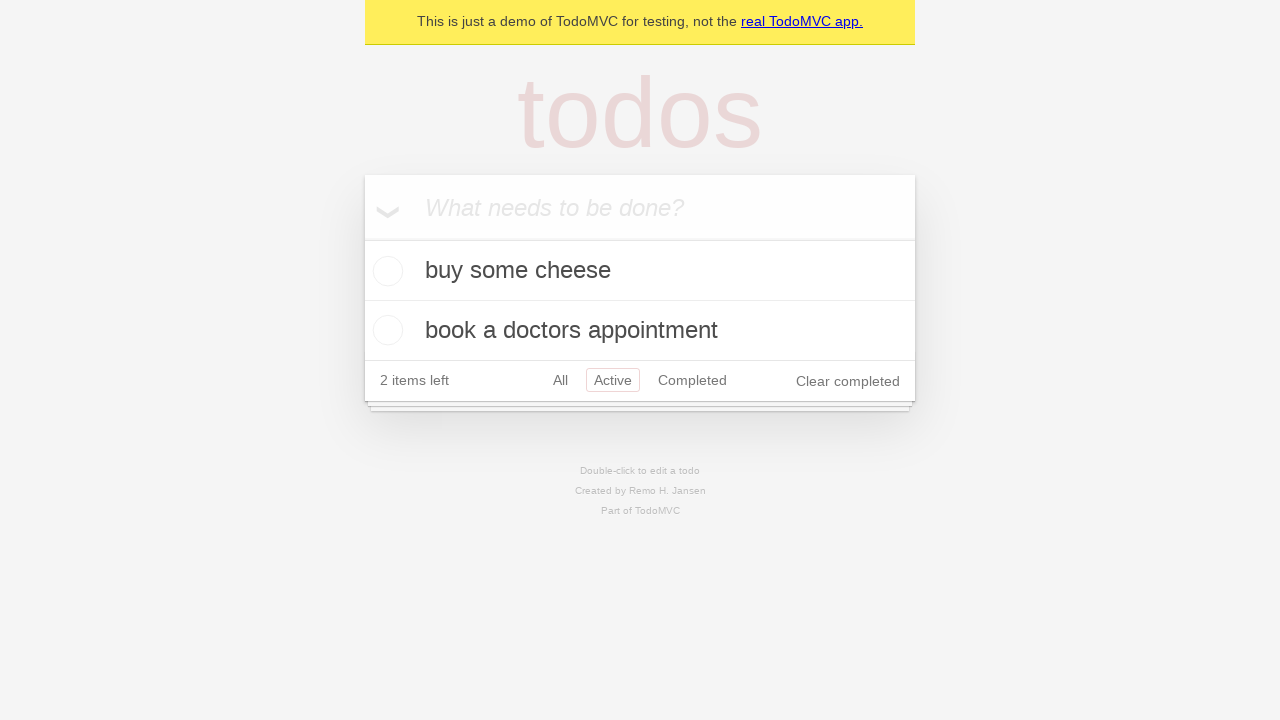

Clicked 'Completed' filter link at (692, 380) on internal:role=link[name="Completed"i]
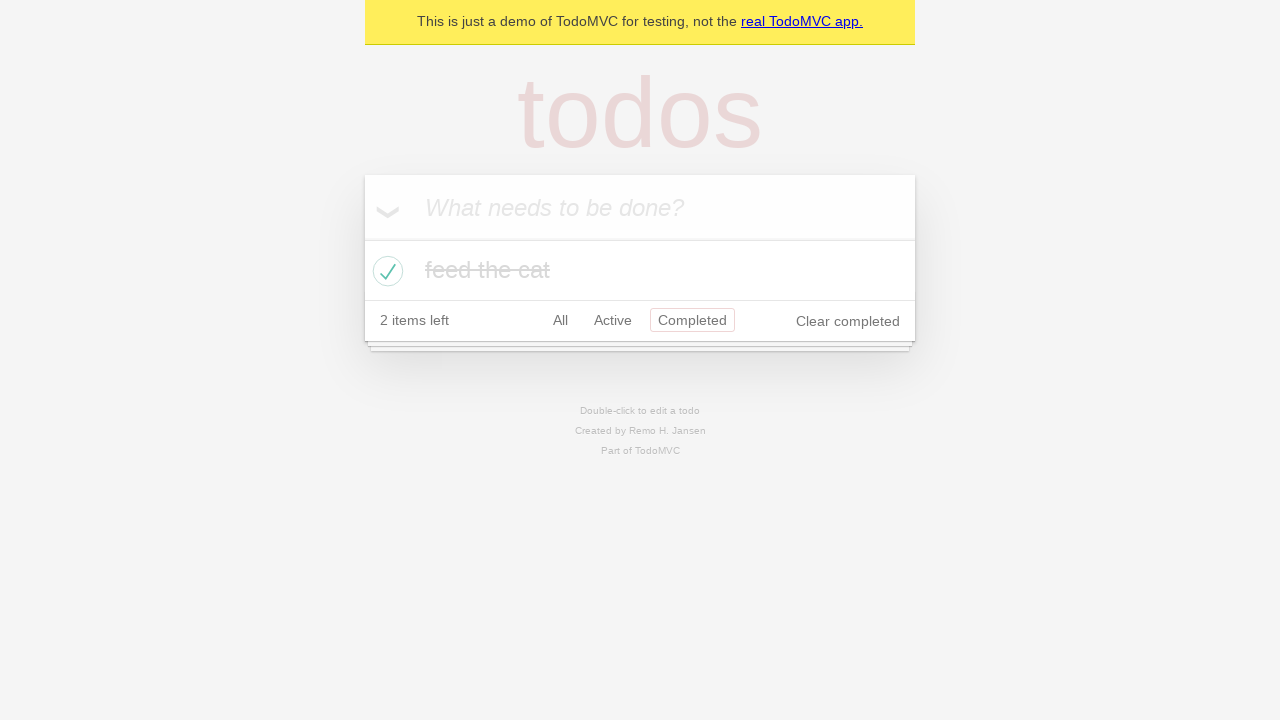

Navigated back from 'Completed' filter to 'Active' filter
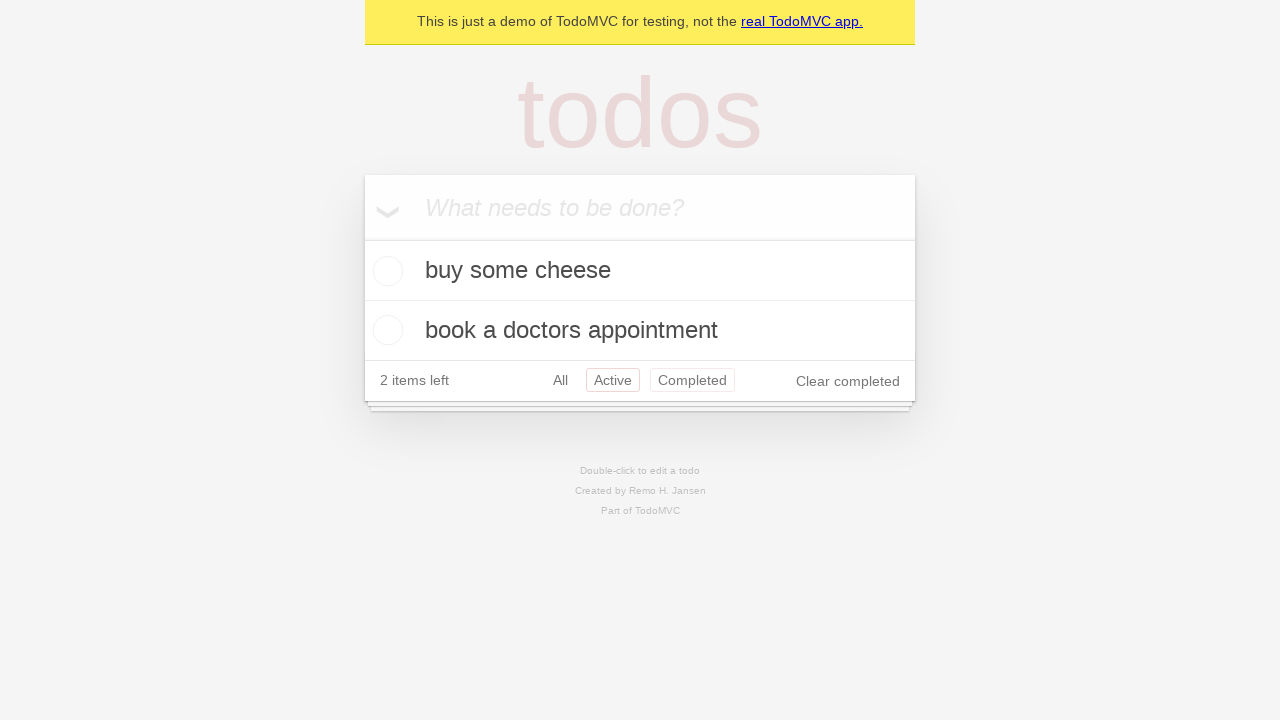

Navigated back from 'Active' filter to 'All' filter
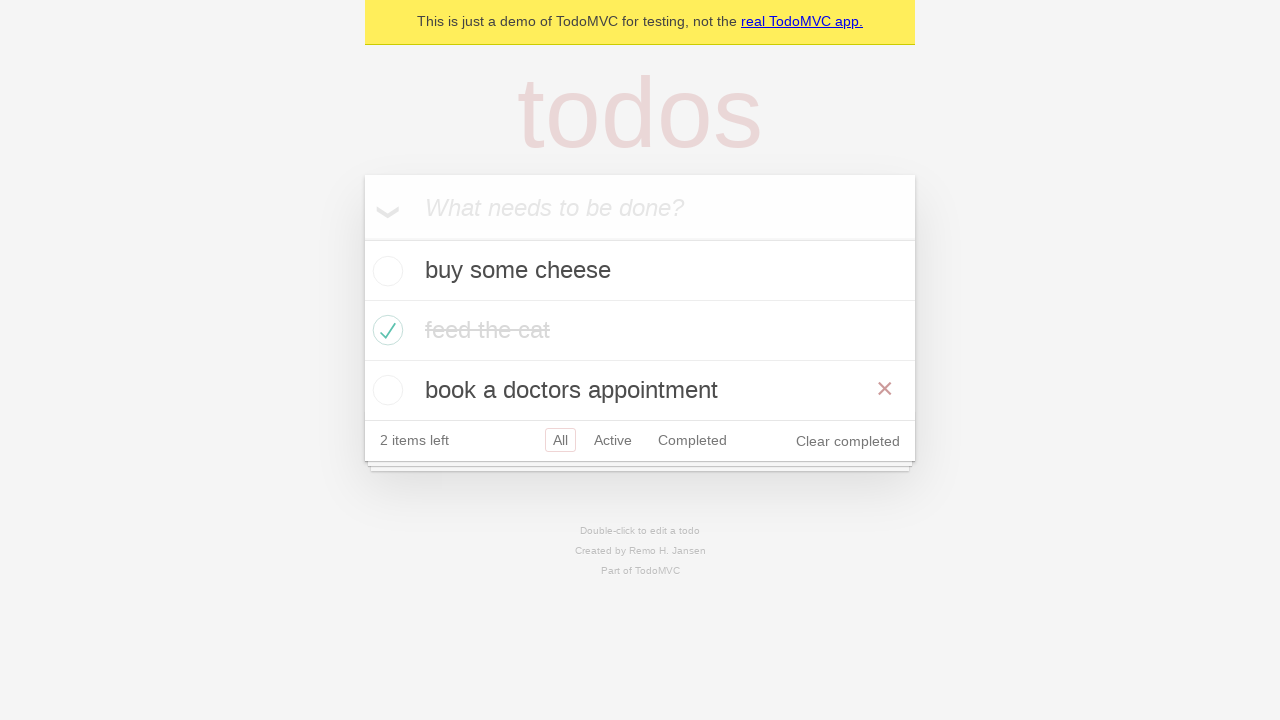

Waited for todo items to be visible
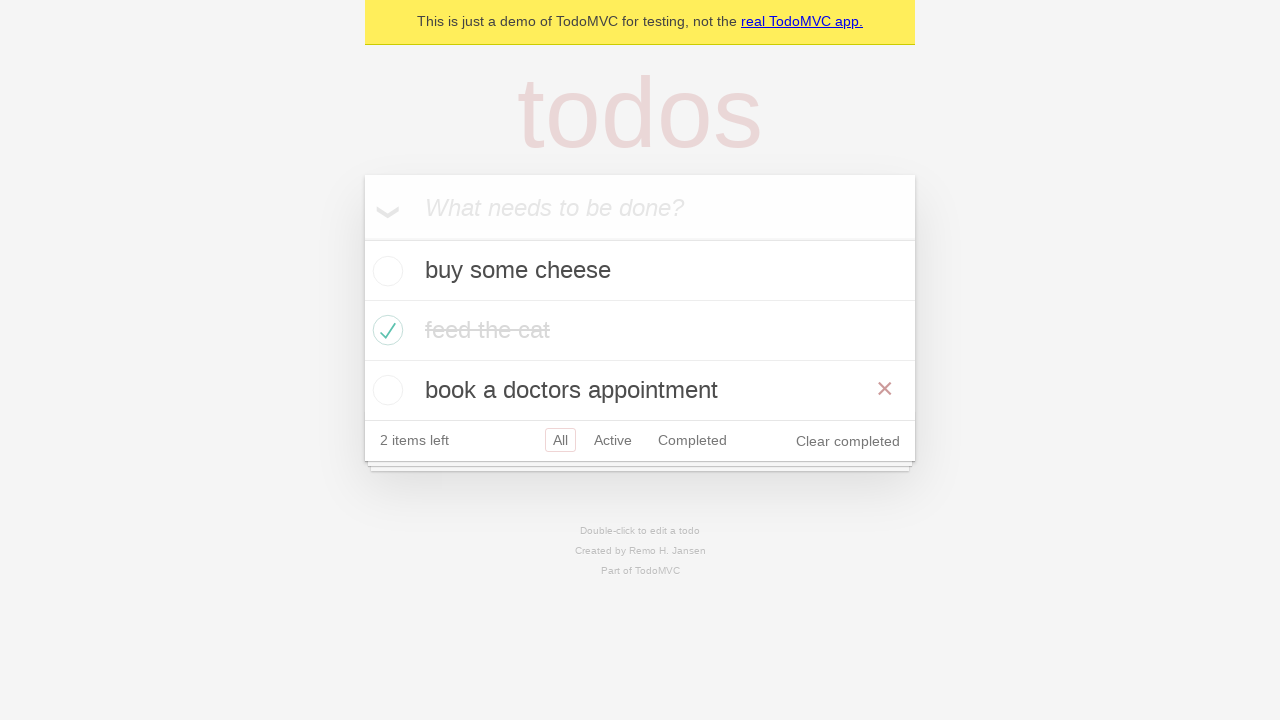

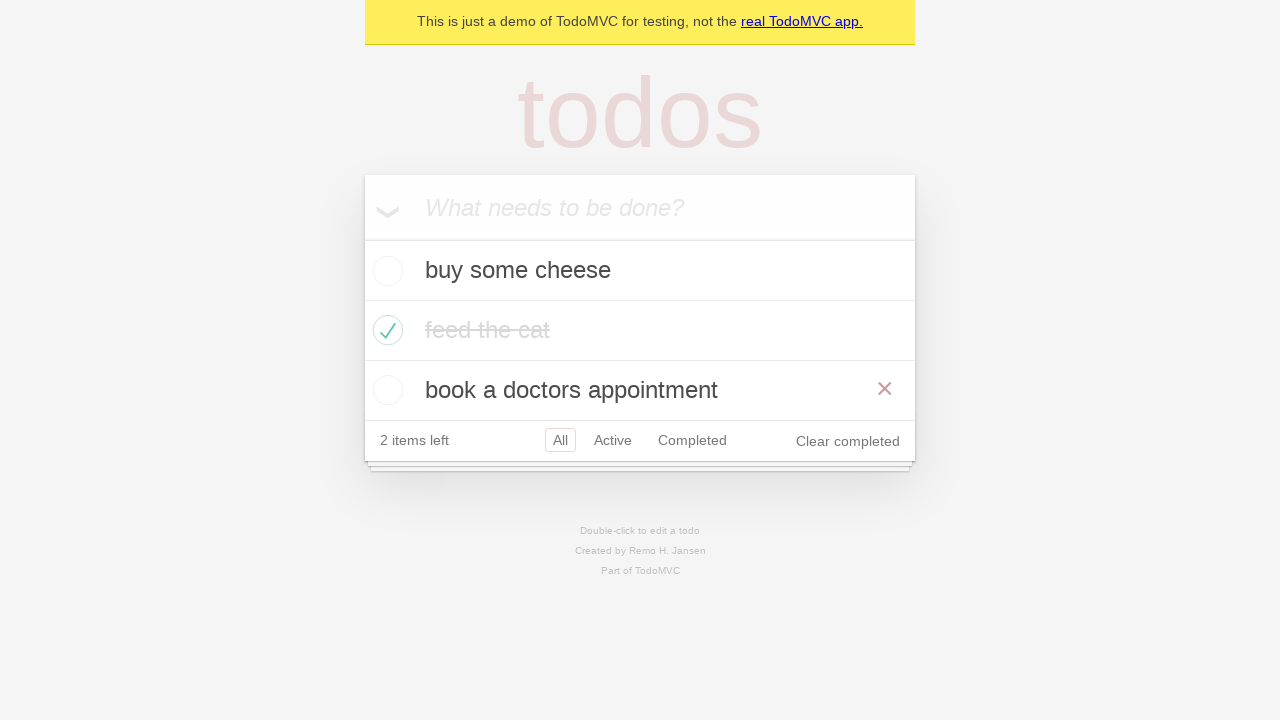